Tests frame navigation by URL, accessing nested frames and verifying content in the right frame

Starting URL: https://the-internet.herokuapp.com/nested_frames

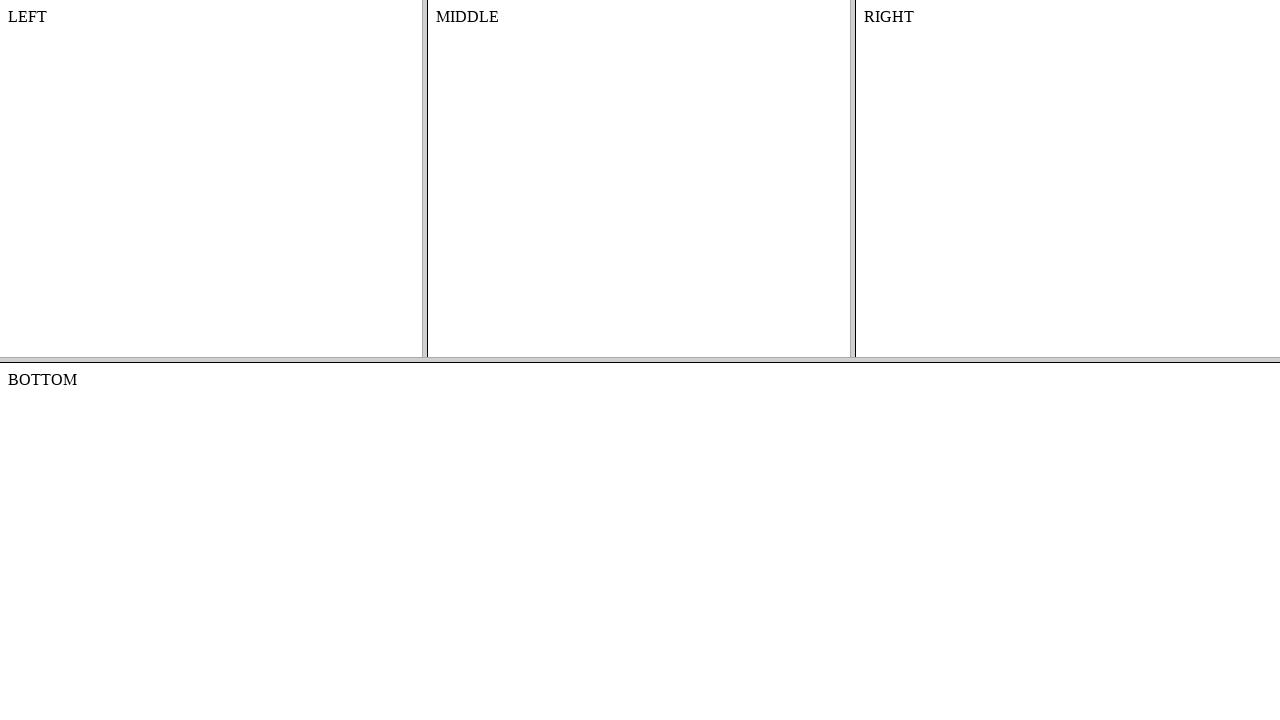

Accessed top frame by URL pattern
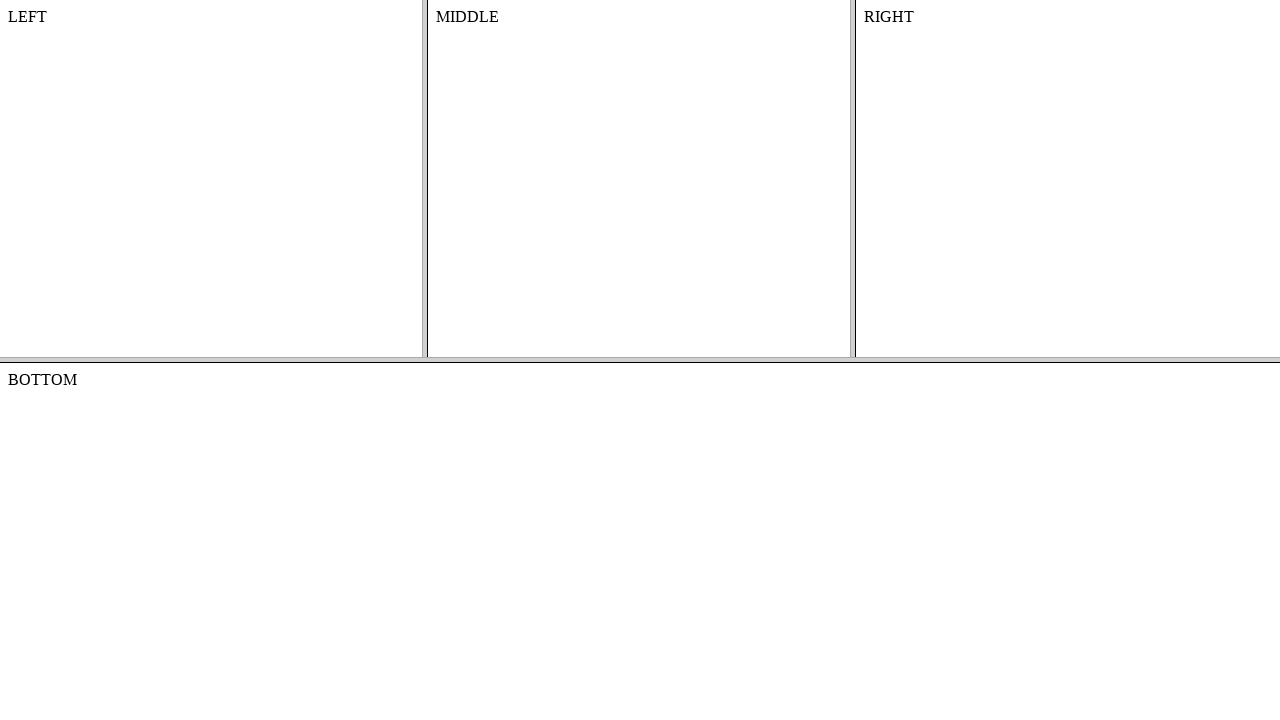

Located right frame within the top frame
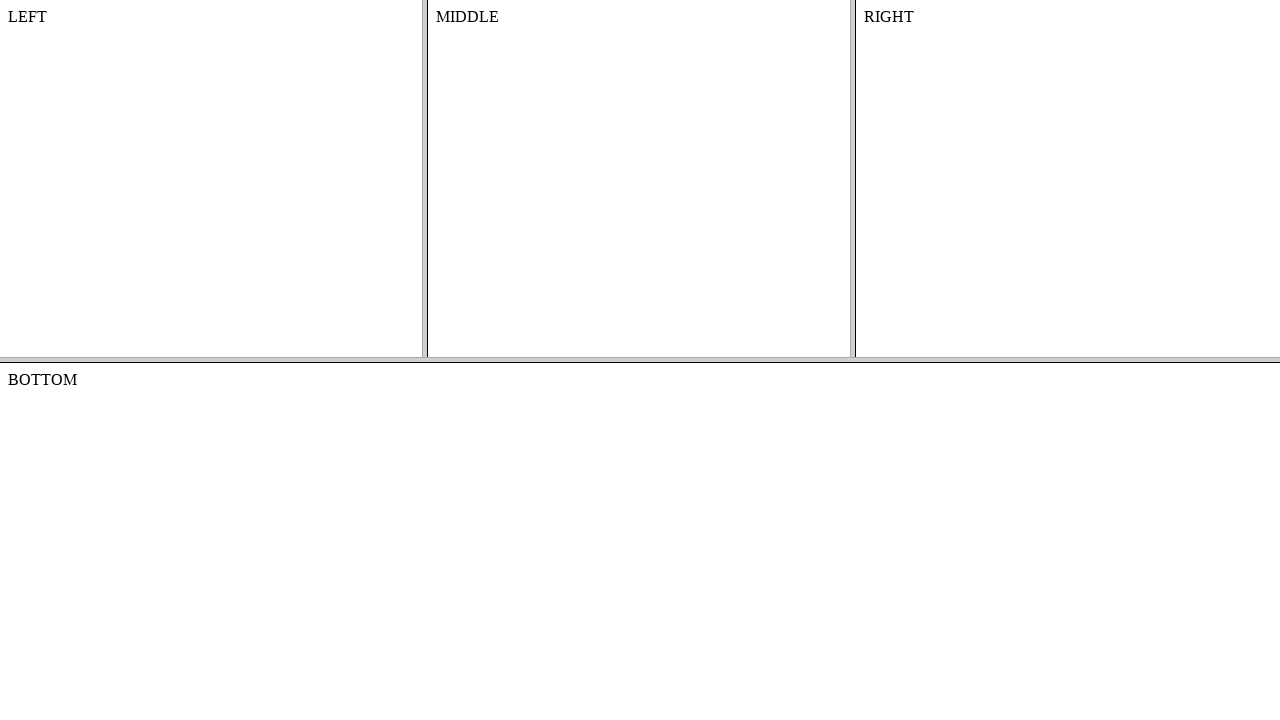

Verified right frame contains 'RIGHT' text
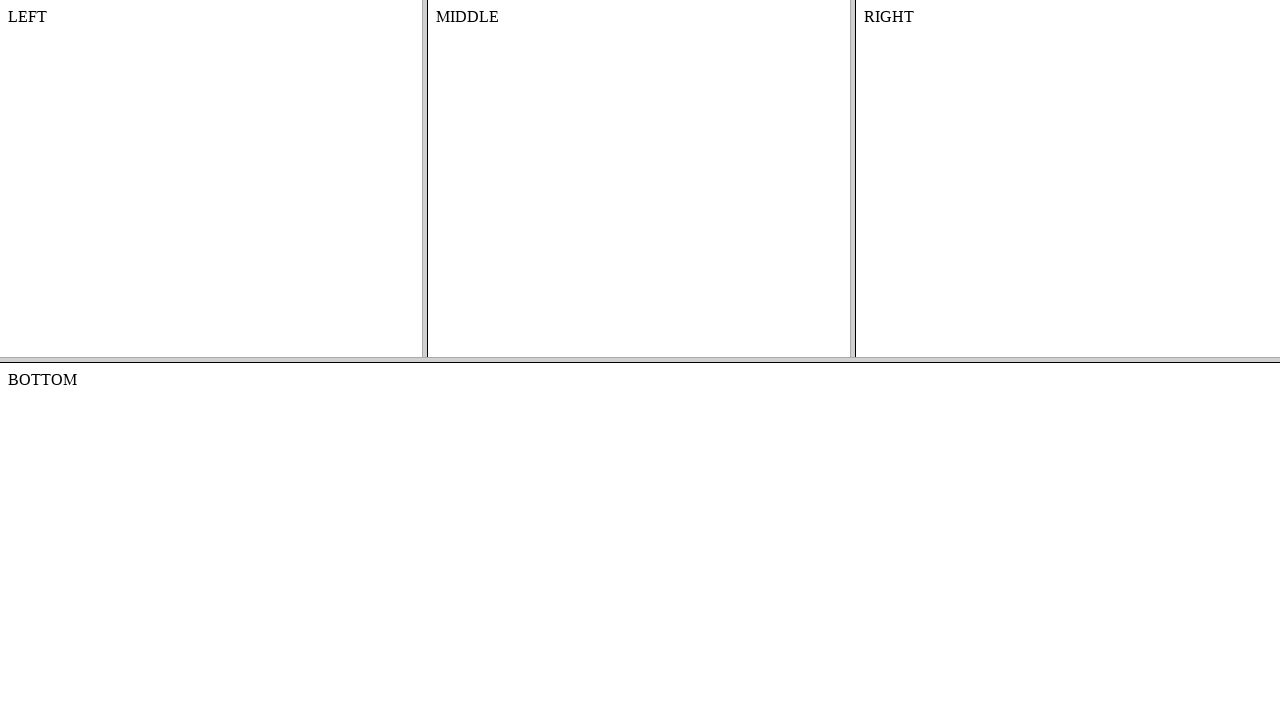

Navigated to dynamic loading page
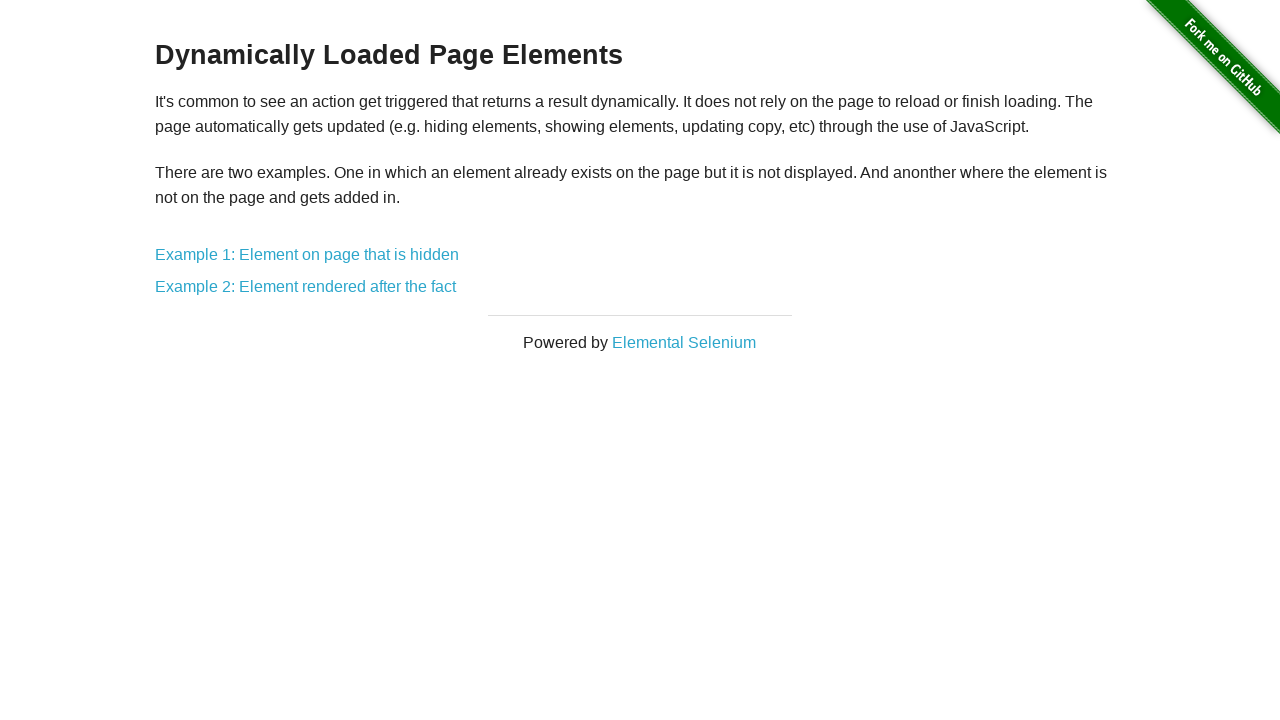

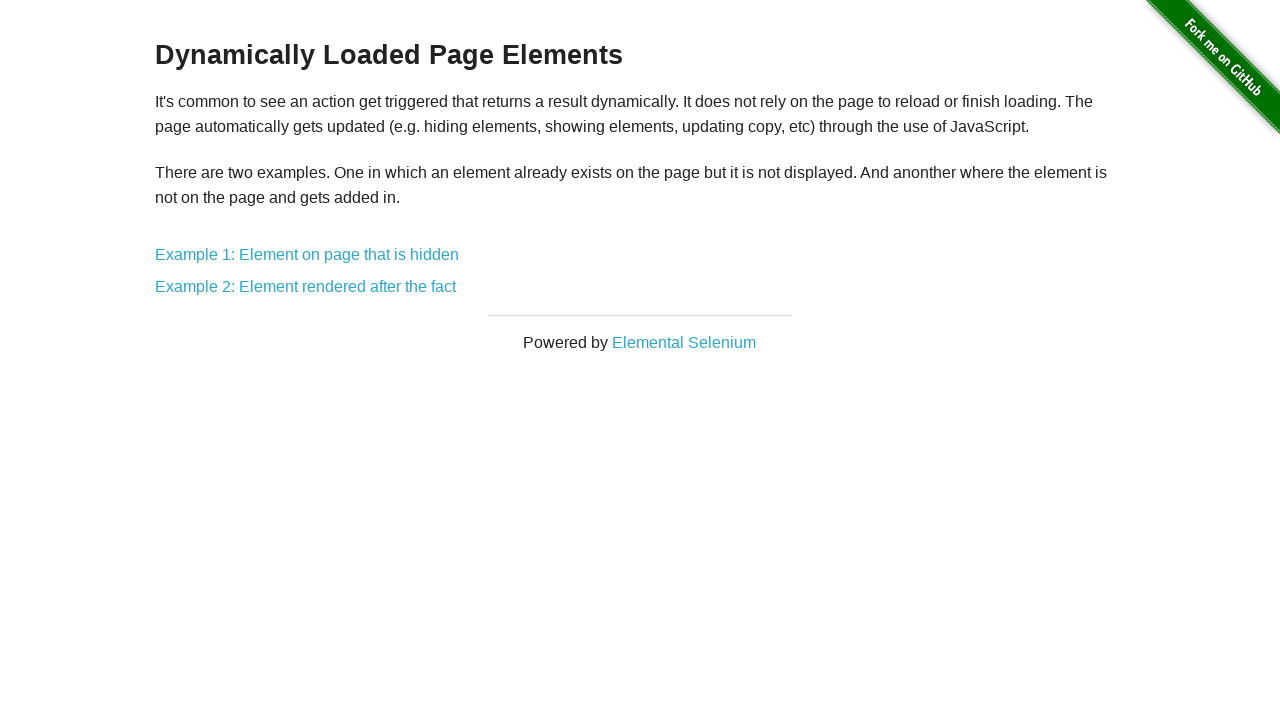